Tests input field functionality on LeafGround practice site by entering a name into a text field

Starting URL: https://www.leafground.com/input.xhtml

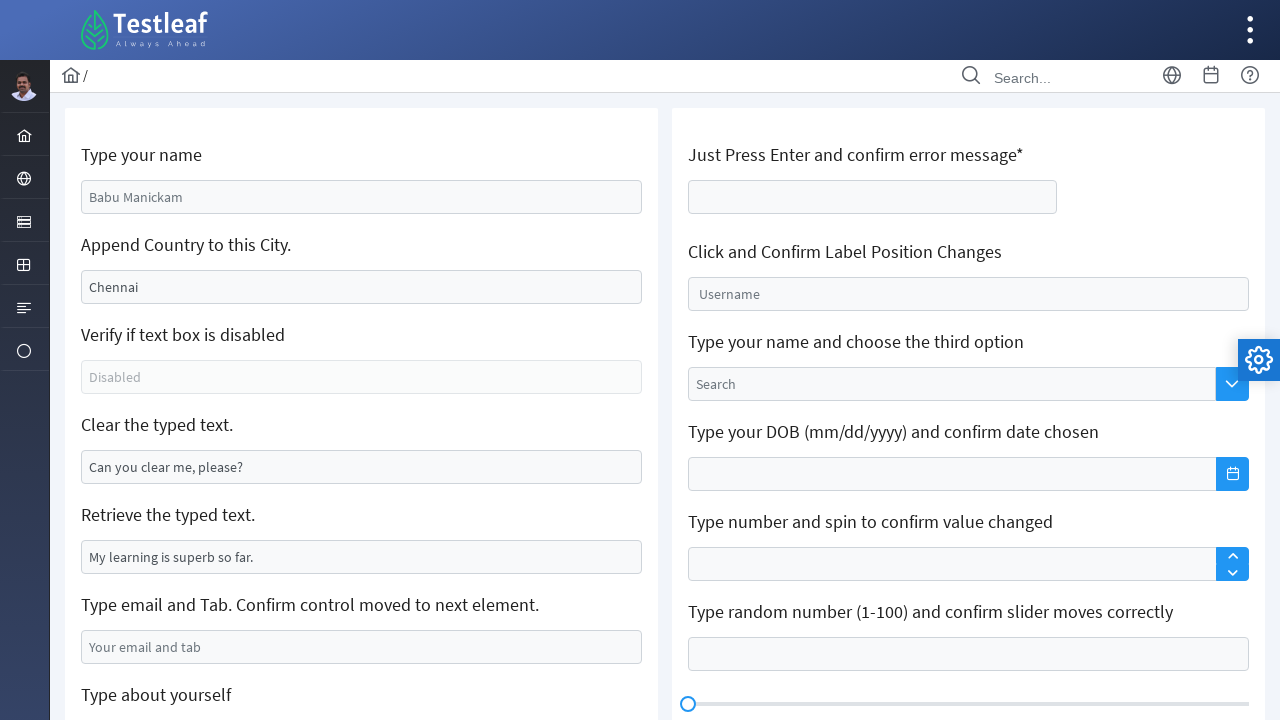

Filled name input field with 'kavitha' on #j_idt88\:name
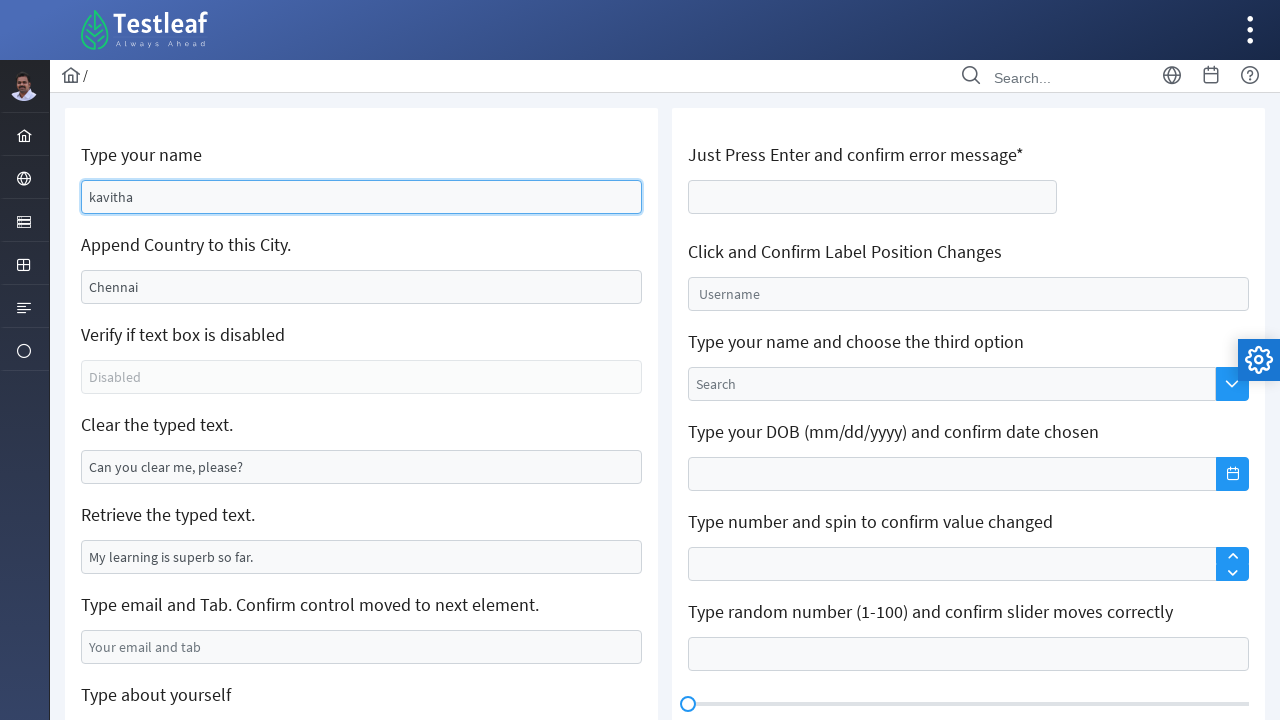

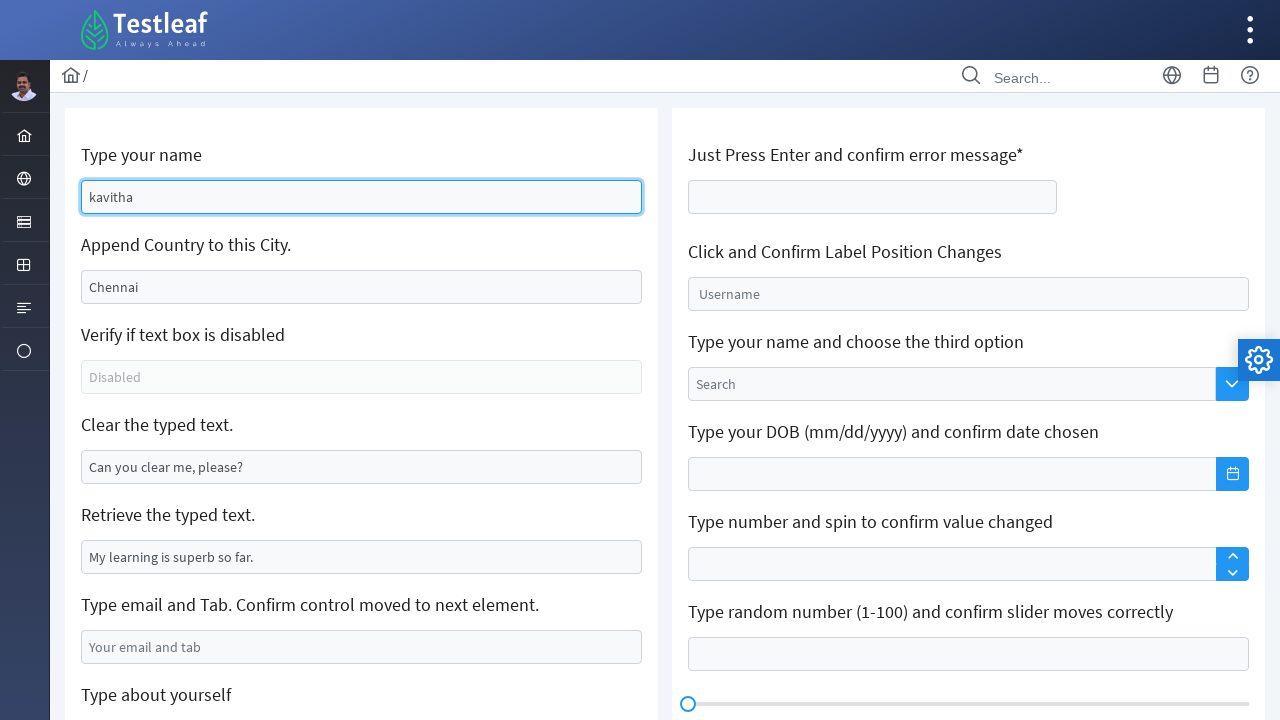